Navigates to demoqa.com and clicks on the Book Store Application card from the available tool options

Starting URL: https://demoqa.com/

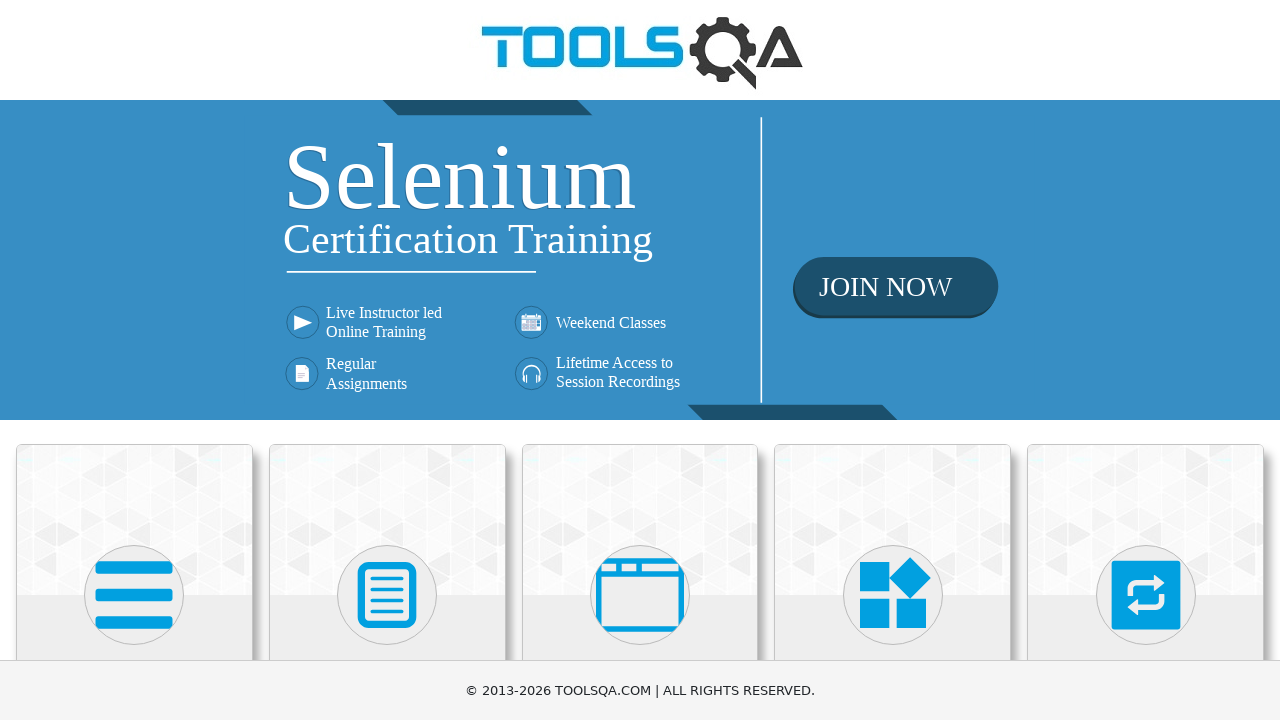

Waited for card elements to be visible
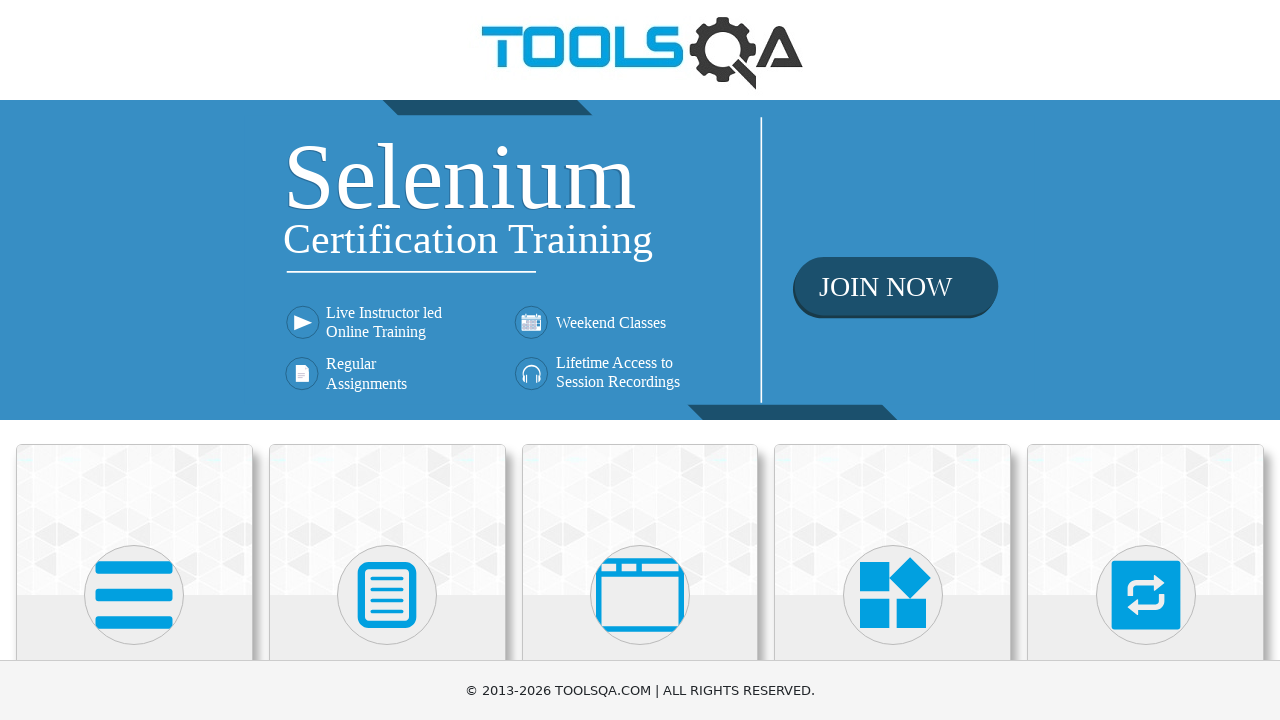

Located all card body elements
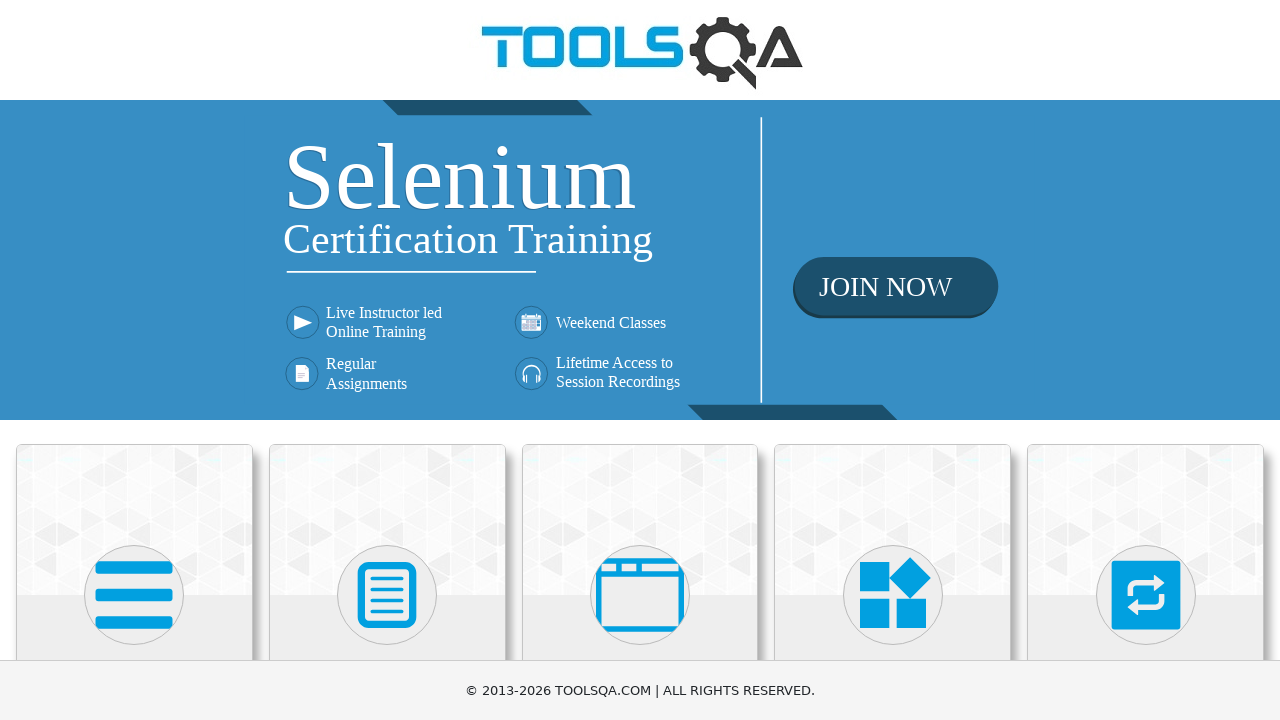

Found 6 card elements
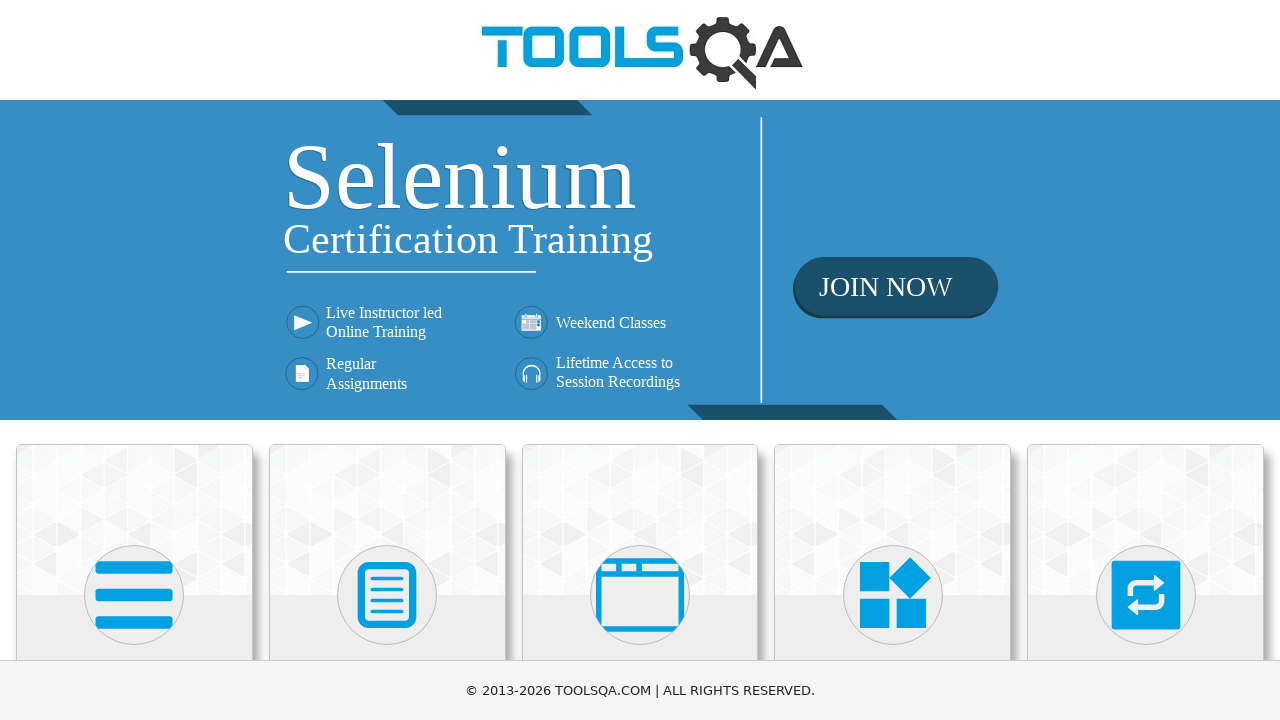

Retrieved text content from card 1
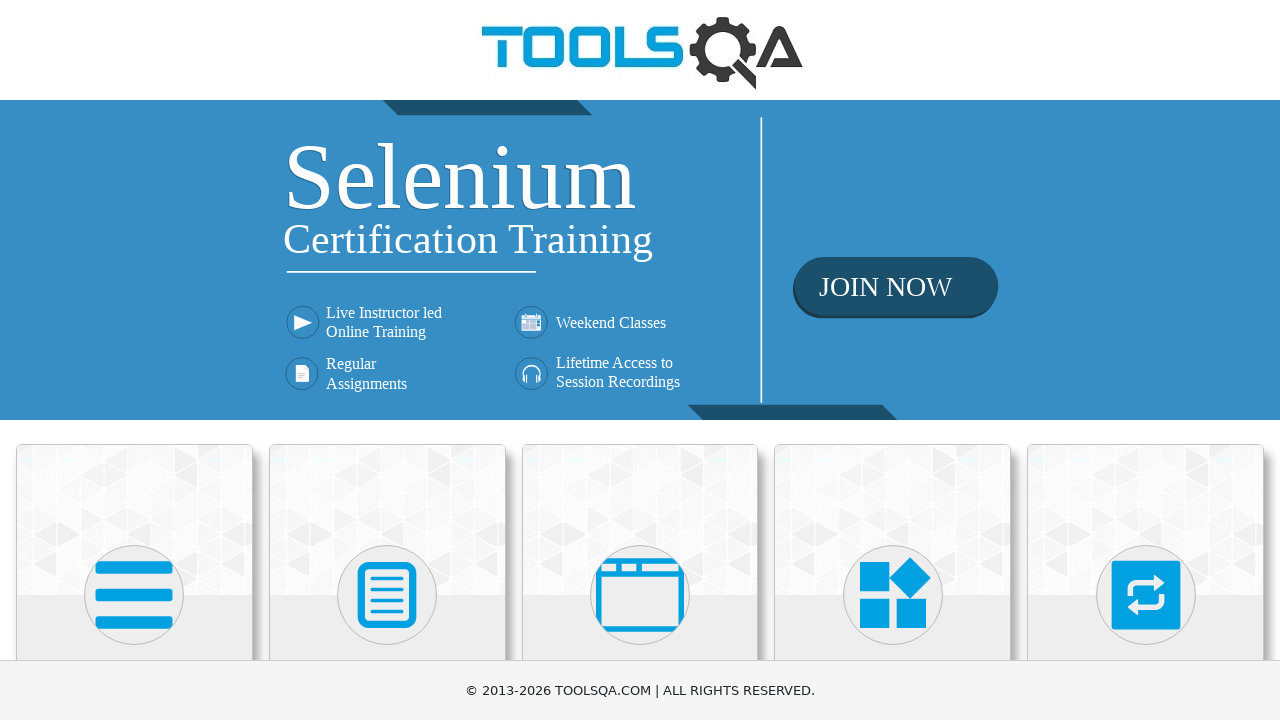

Retrieved text content from card 2
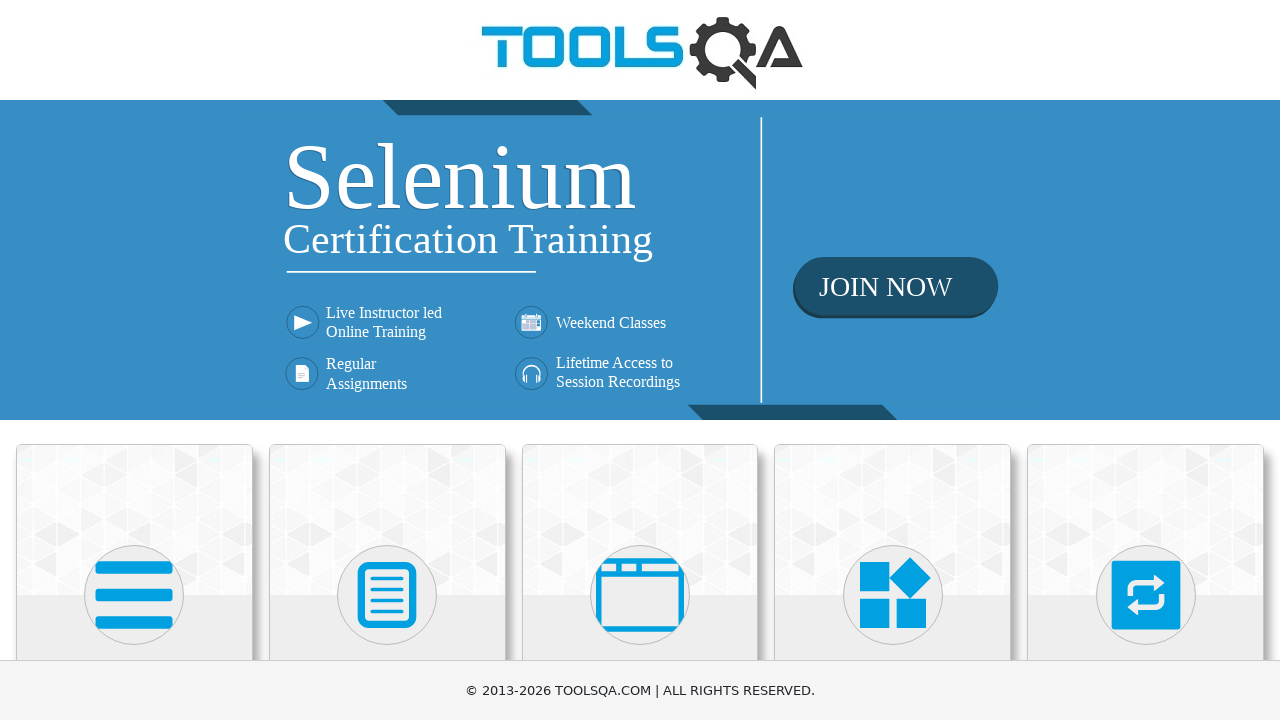

Retrieved text content from card 3
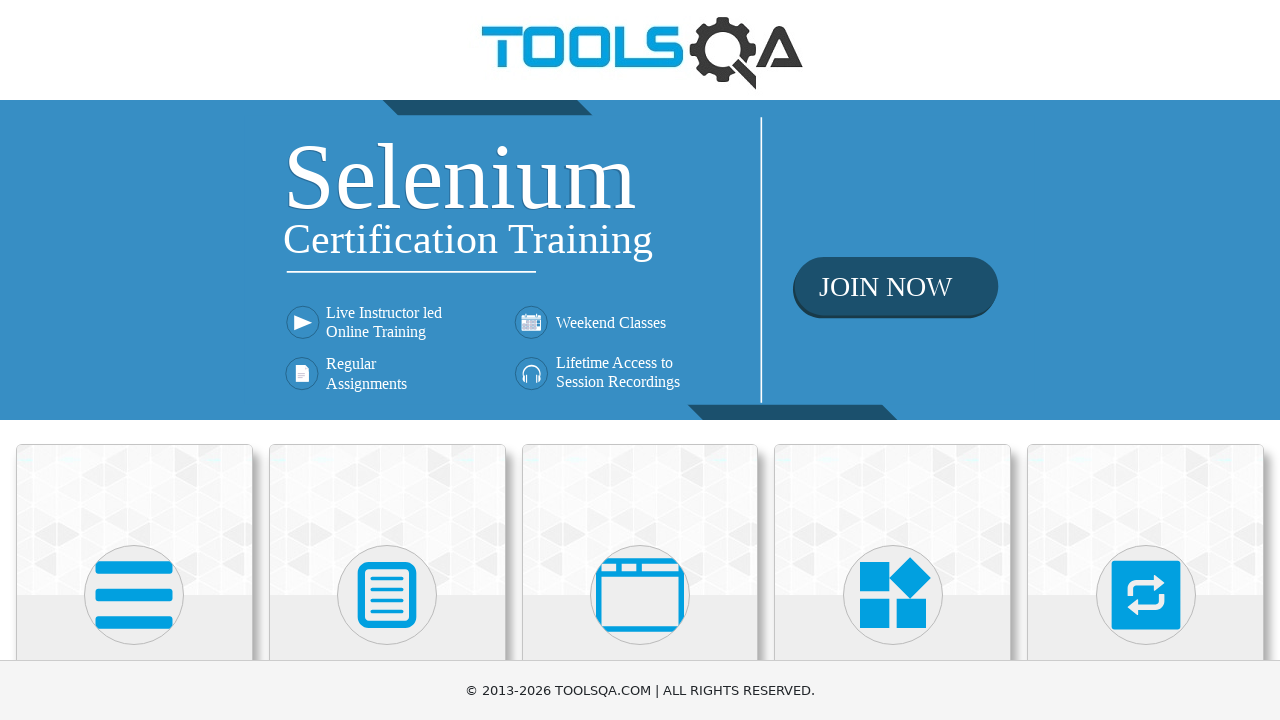

Retrieved text content from card 4
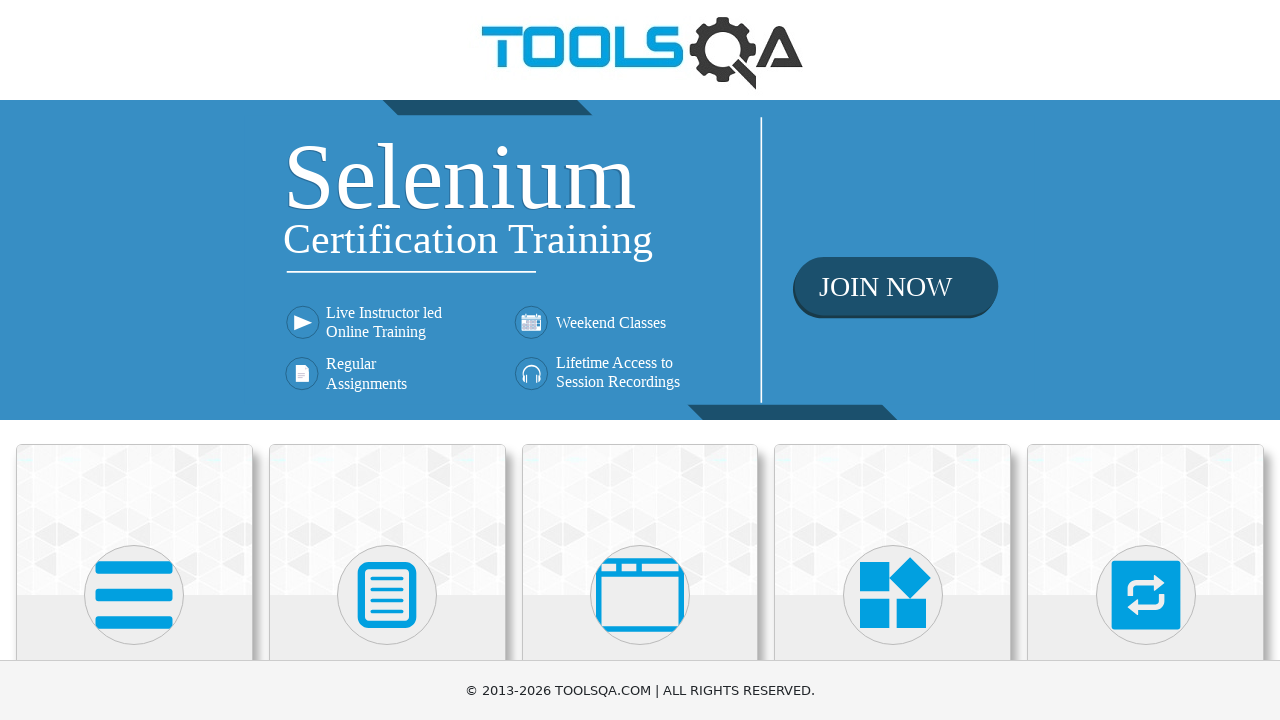

Retrieved text content from card 5
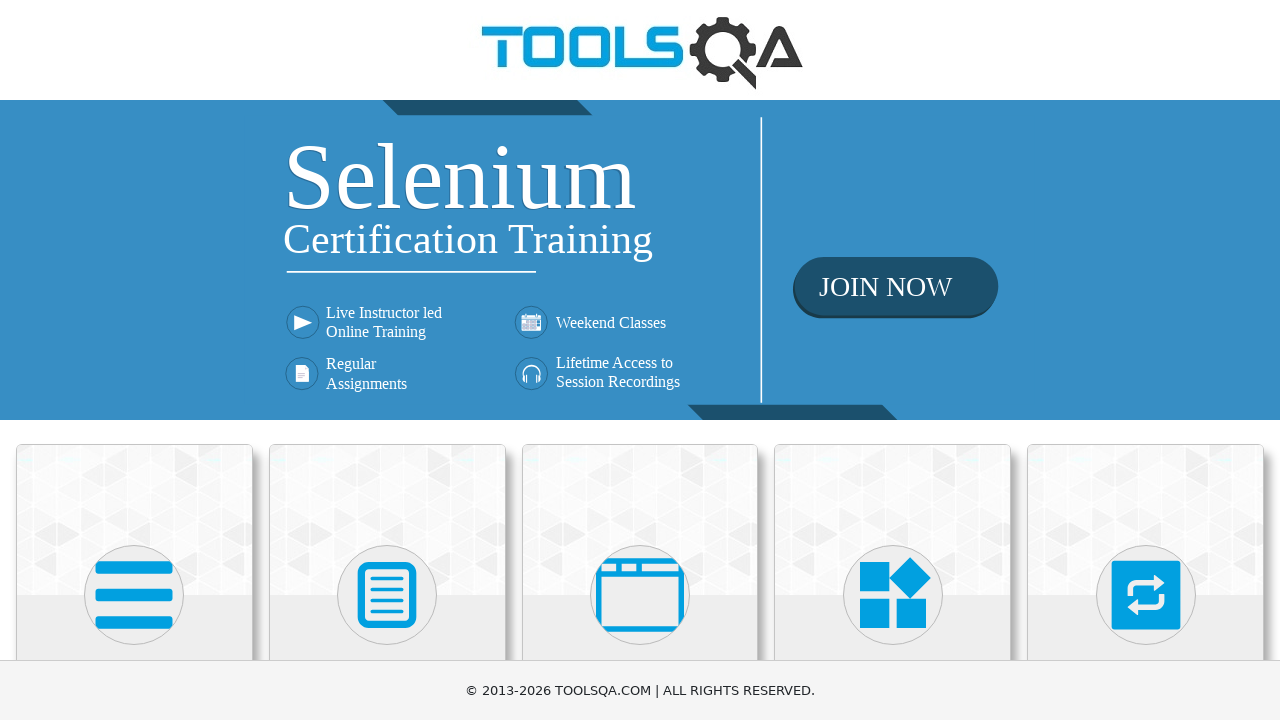

Retrieved text content from card 6
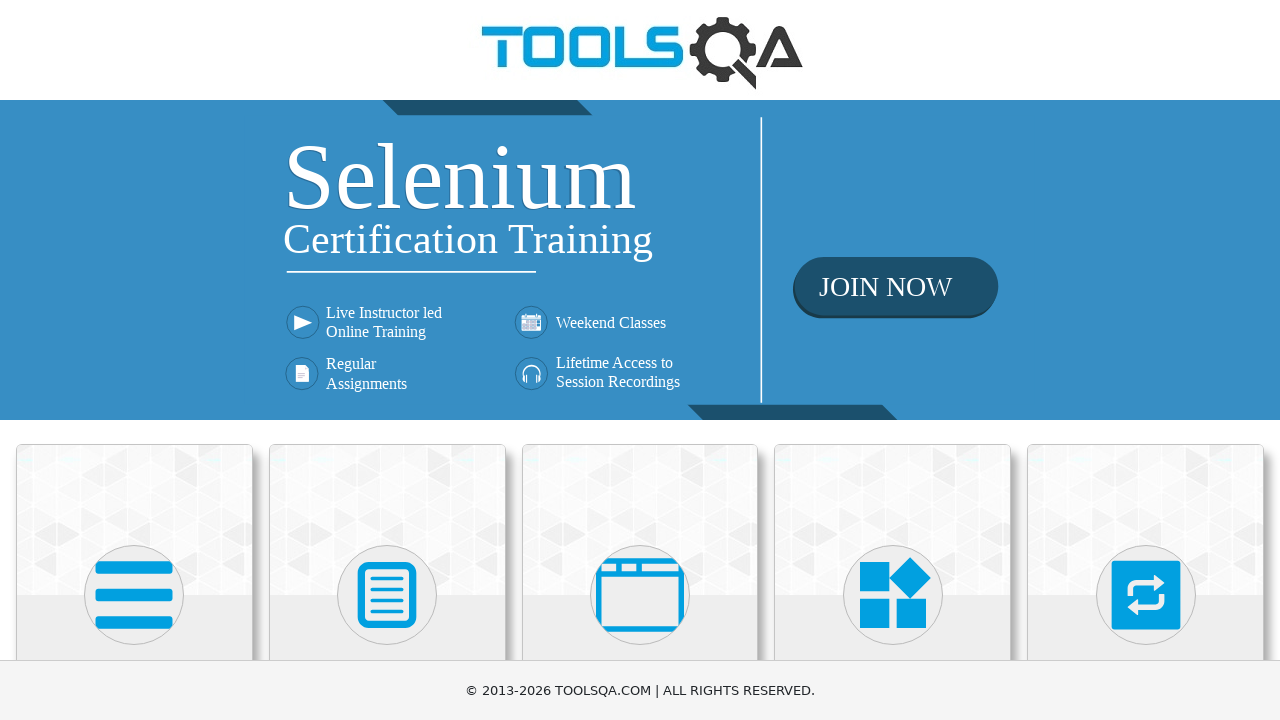

Clicked on Book Store Application card at (134, 465) on .card-body >> nth=5
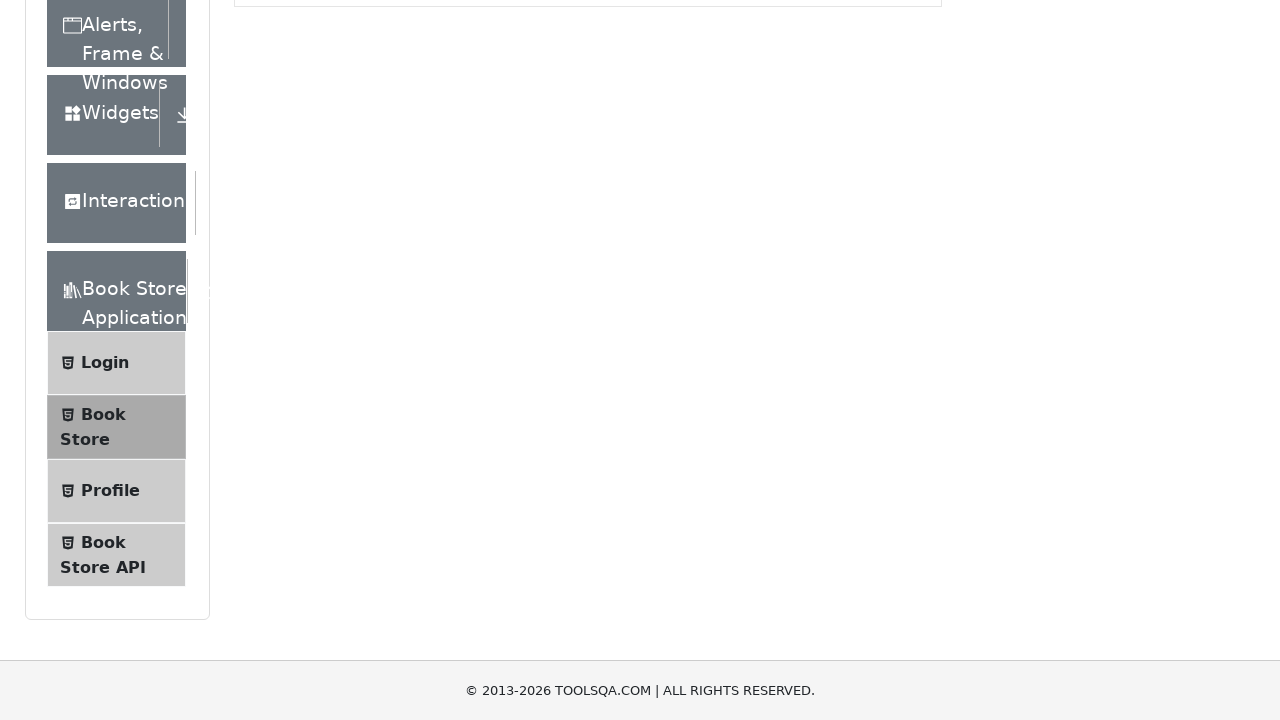

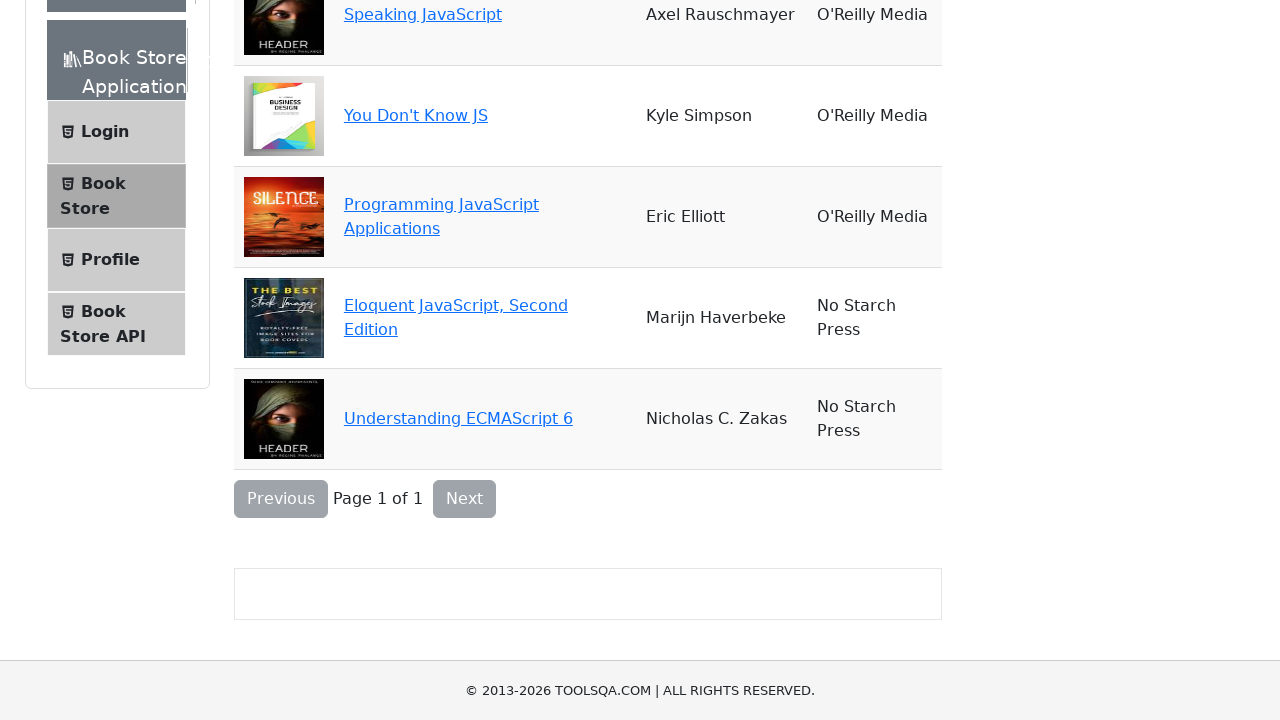